Tests timeout configurations by clicking an AJAX button and then clicking the success element with a custom timeout

Starting URL: http://uitestingplayground.com/ajax

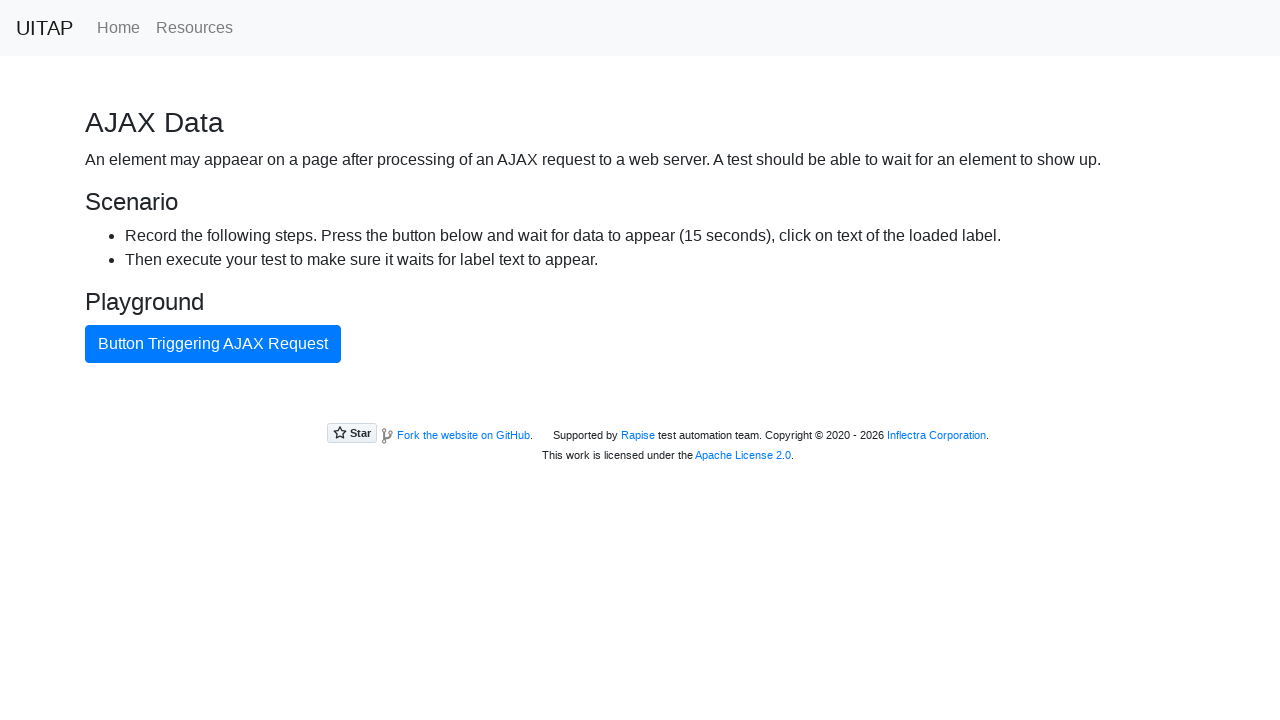

Clicked button triggering AJAX request at (213, 344) on internal:text="Button Triggering AJAX Request"i
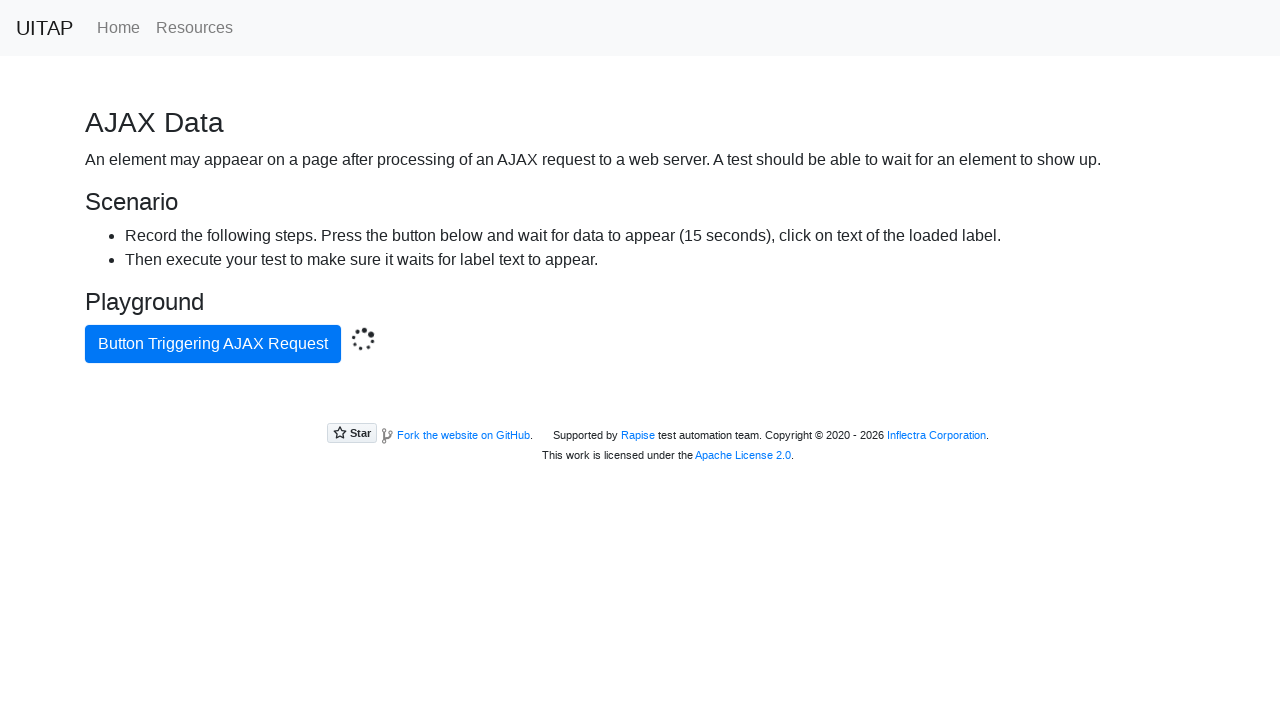

Located success element with .bg-success selector
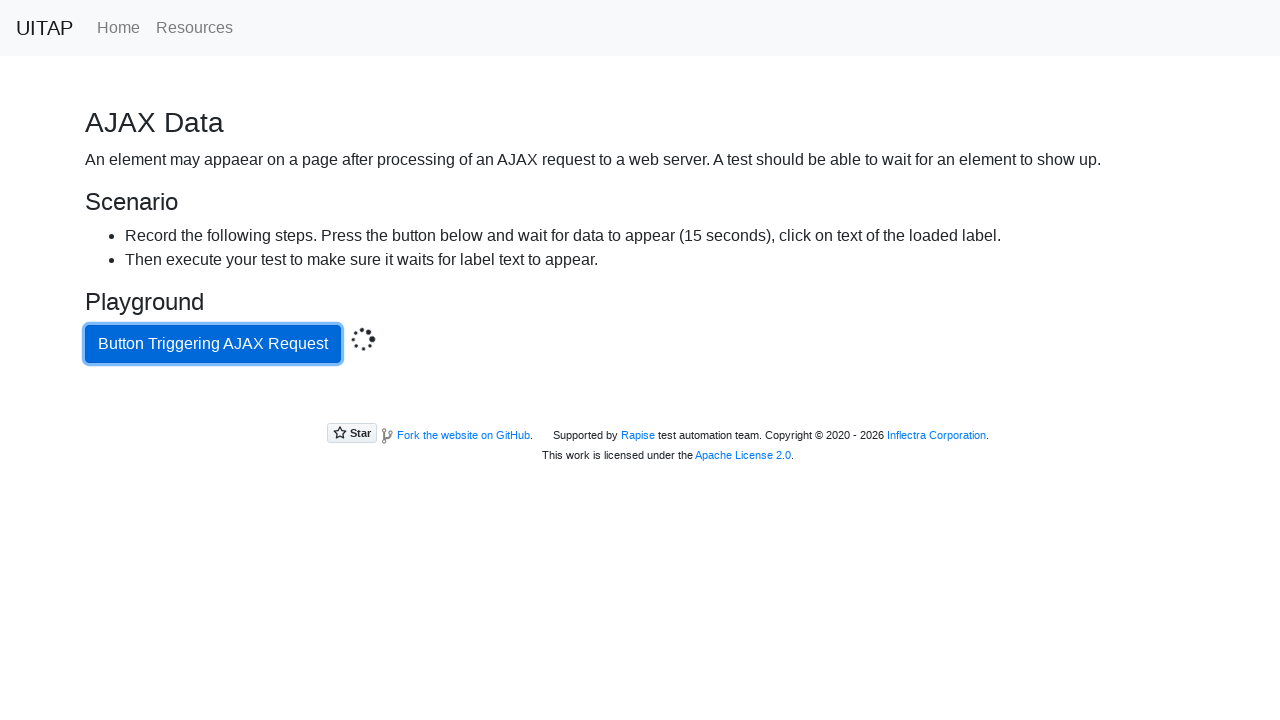

Clicked success element with 16000ms custom timeout at (640, 405) on .bg-success
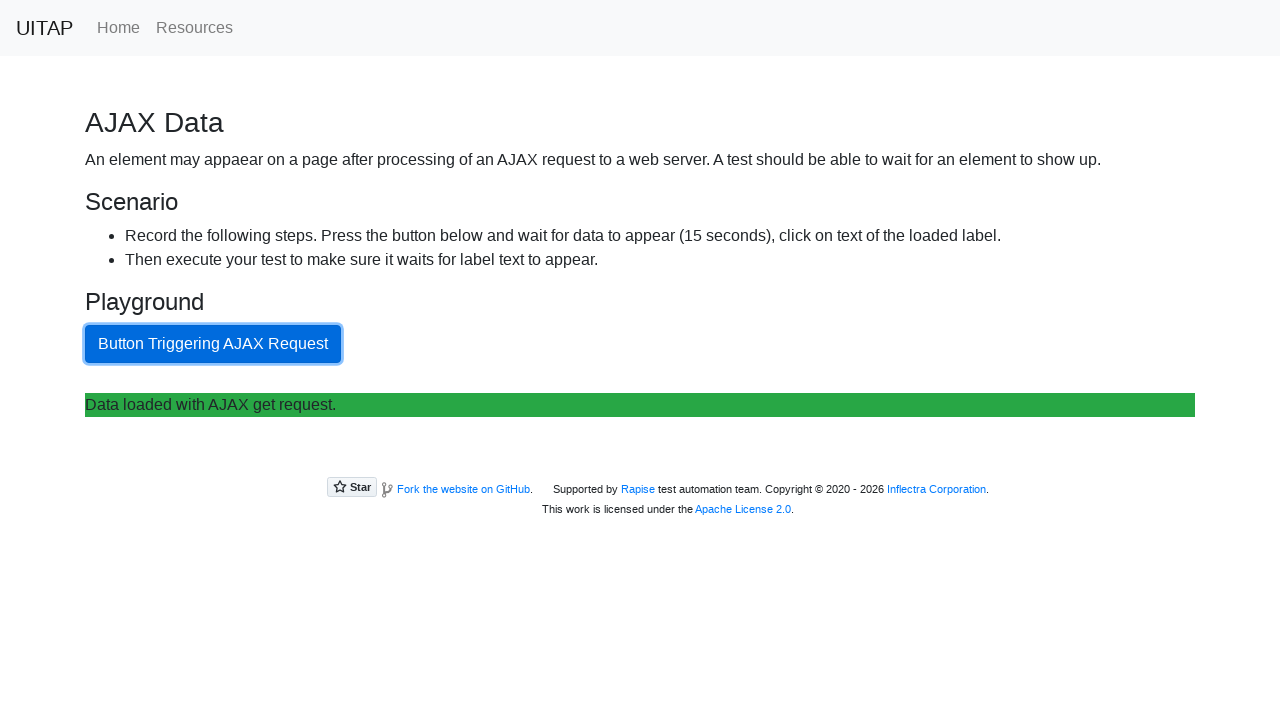

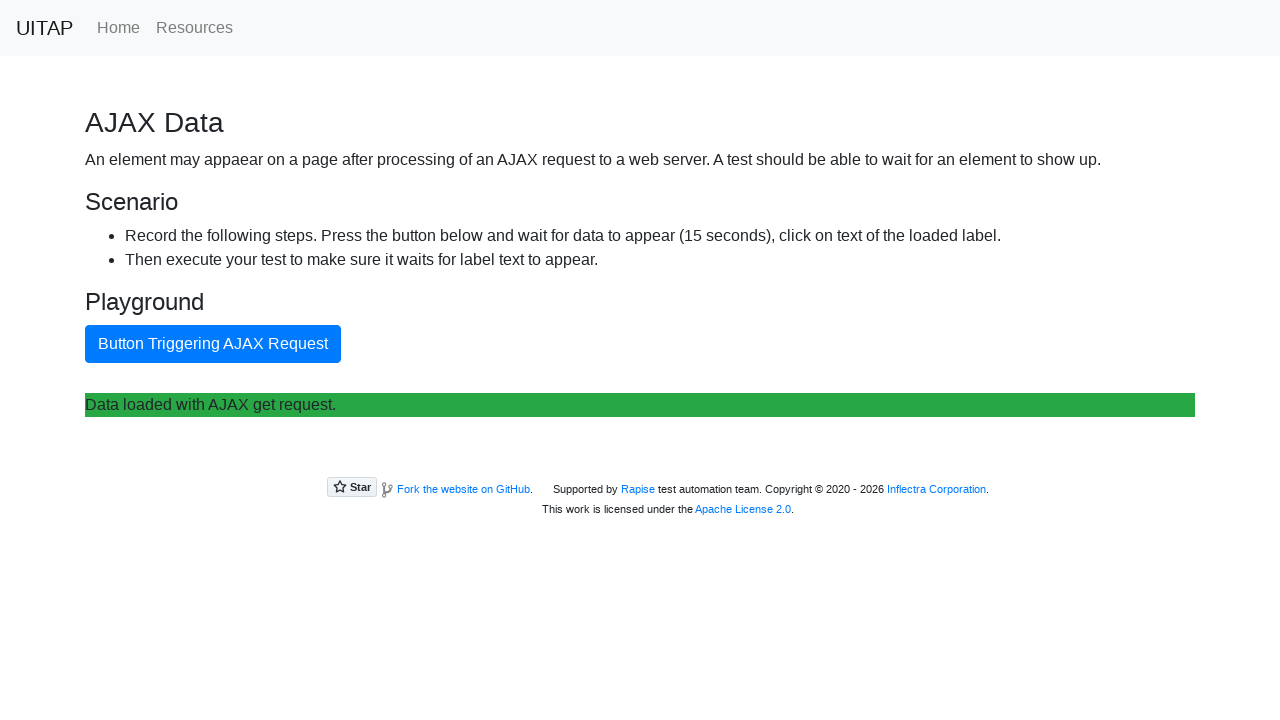